Tests the product sorting functionality on an e-commerce demo site by selecting the "lowest price" sort option from a dropdown

Starting URL: https://bstackdemo.com/

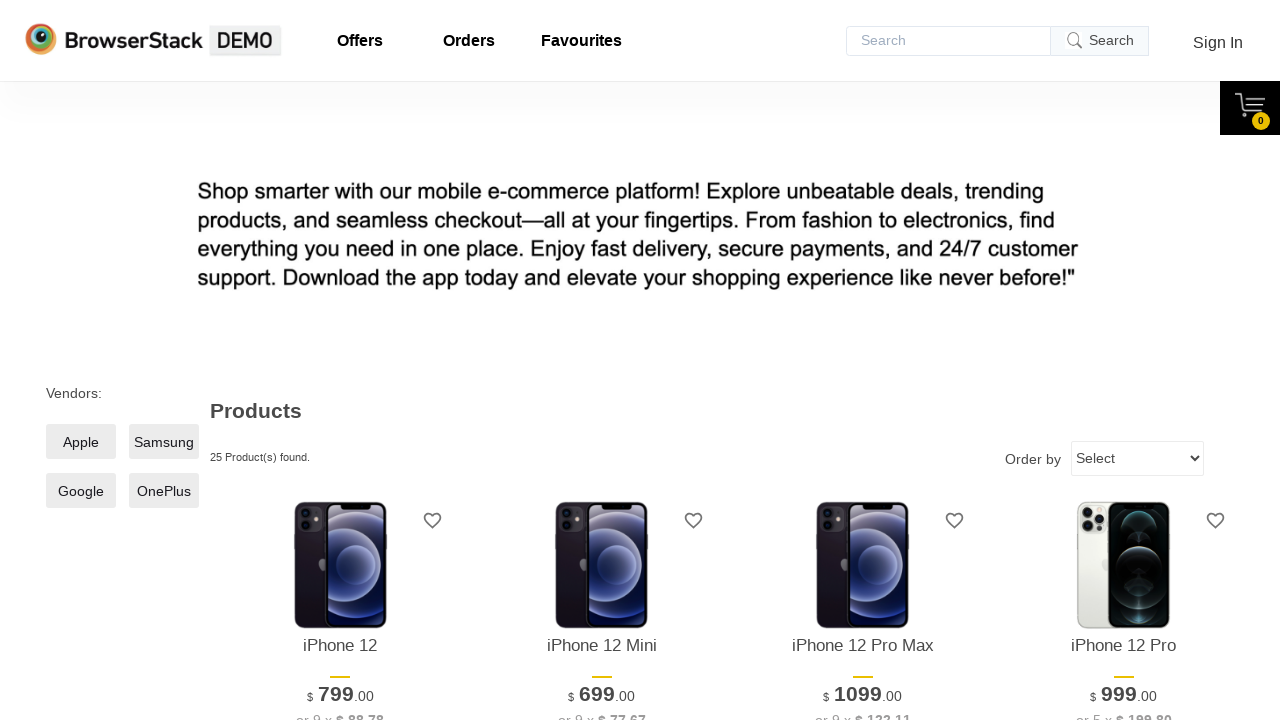

Sort dropdown selector became visible
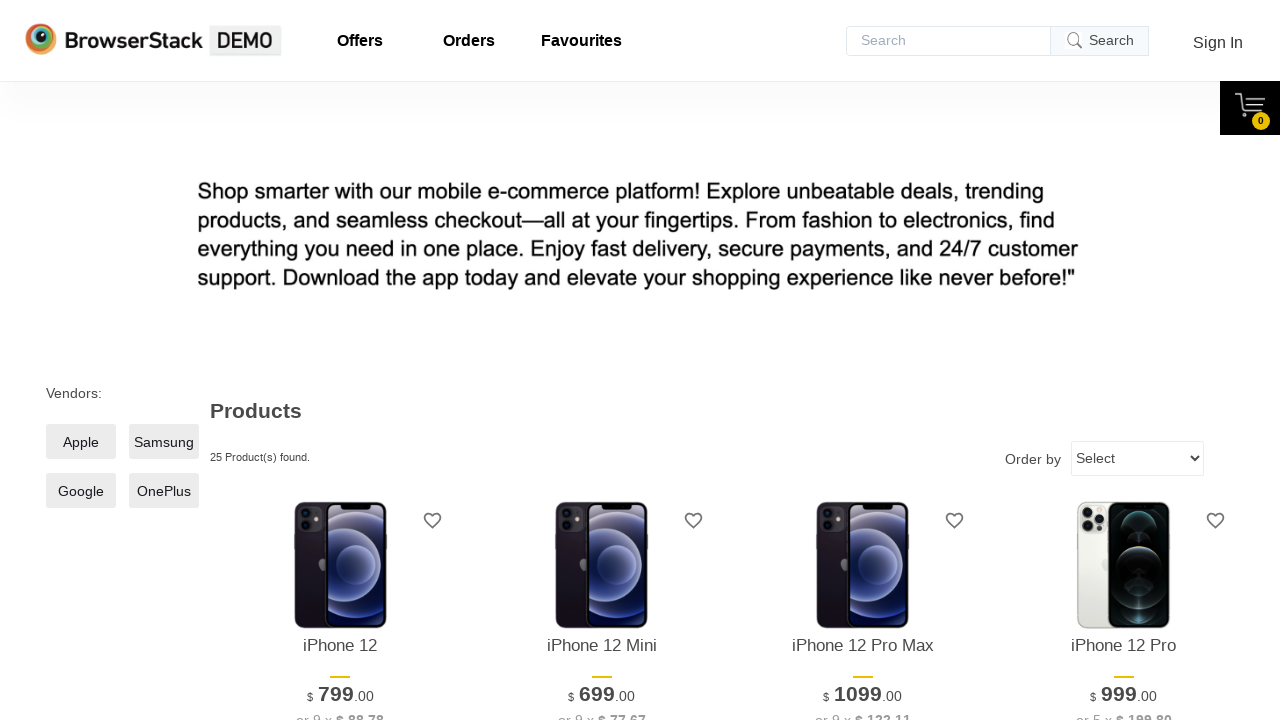

Set dropdown value to 'lowestprice' using JavaScript
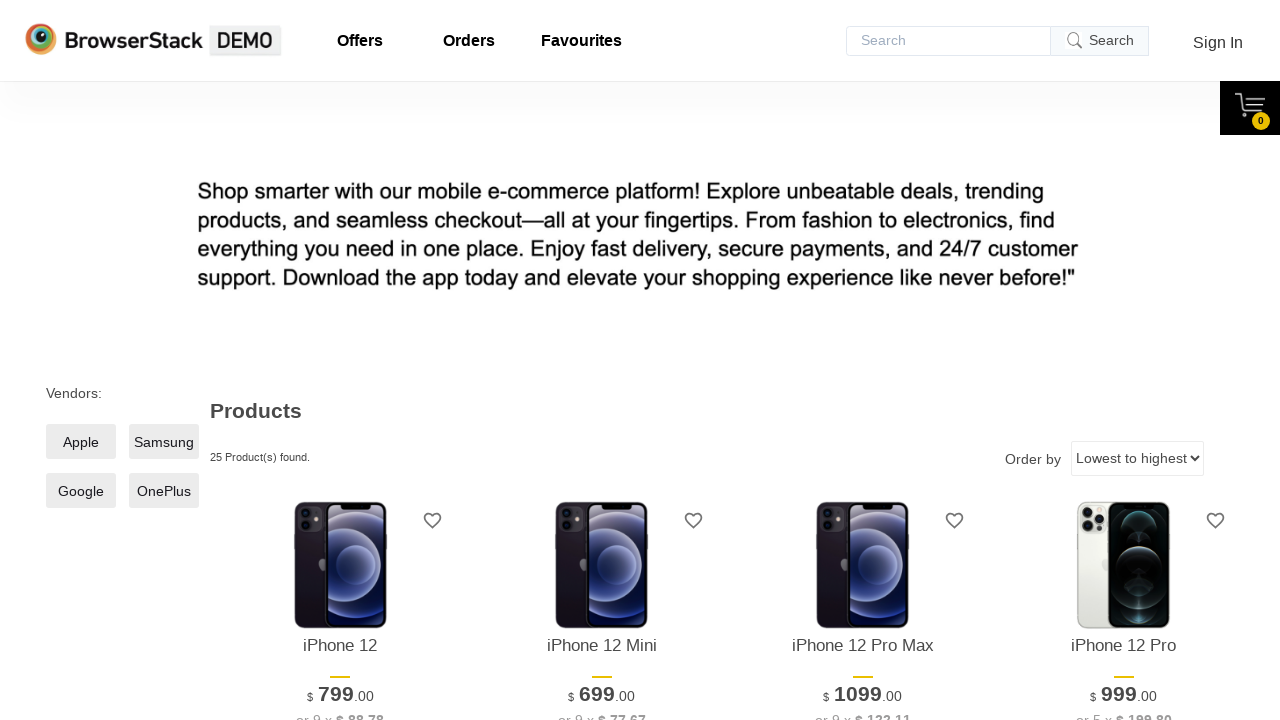

Triggered change event on sort dropdown to apply lowest price sorting
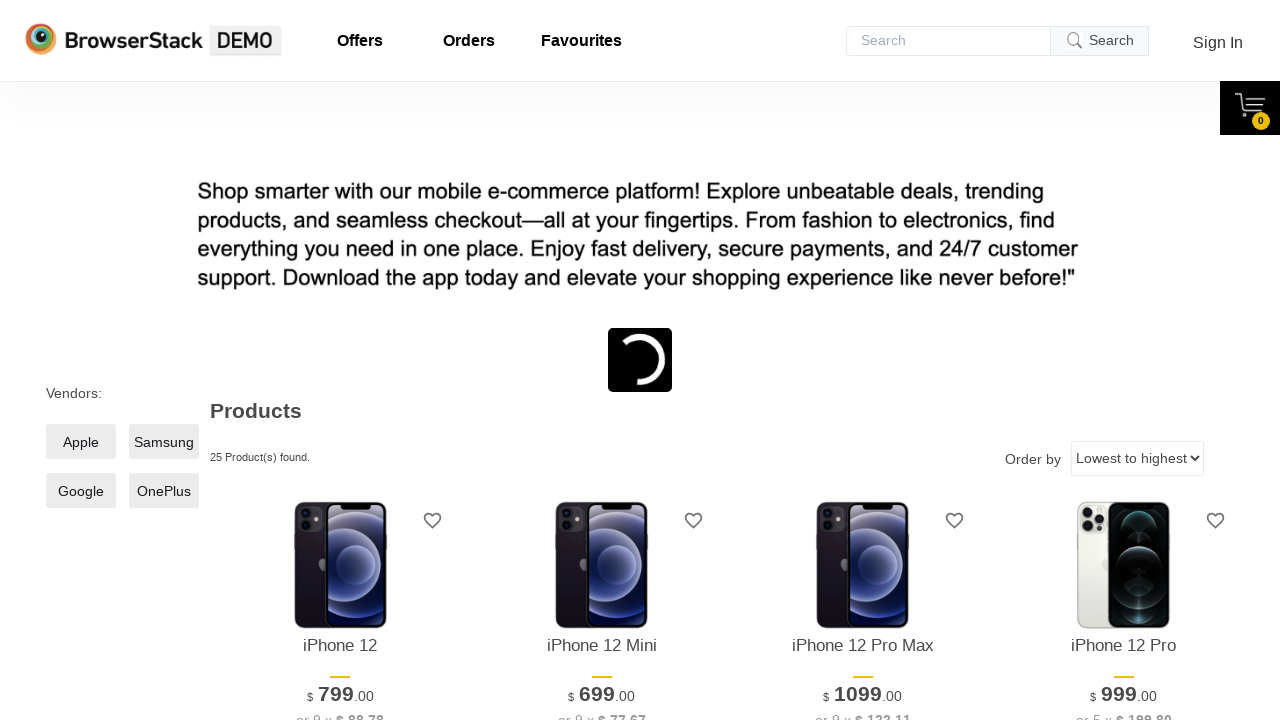

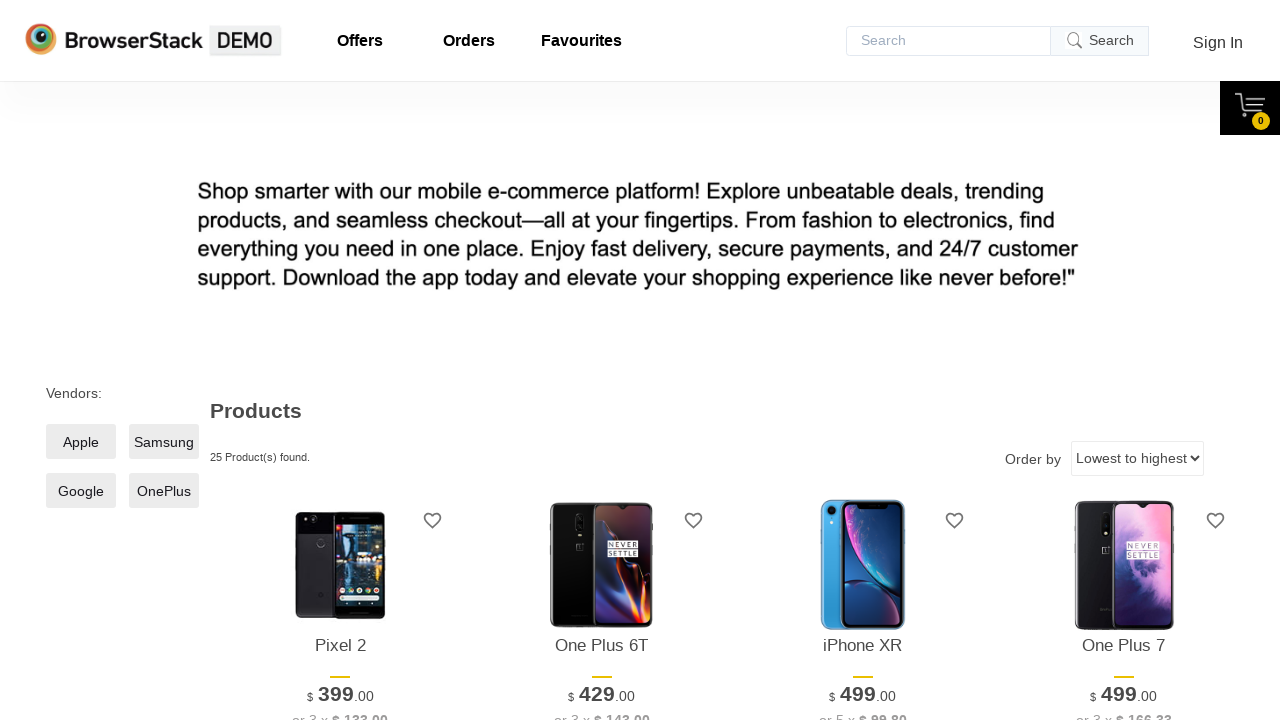